Tests navigation by clicking on a homepage link and verifying the URL changes to the expected homepage URL.

Starting URL: https://kristinek.github.io/site/examples/actions

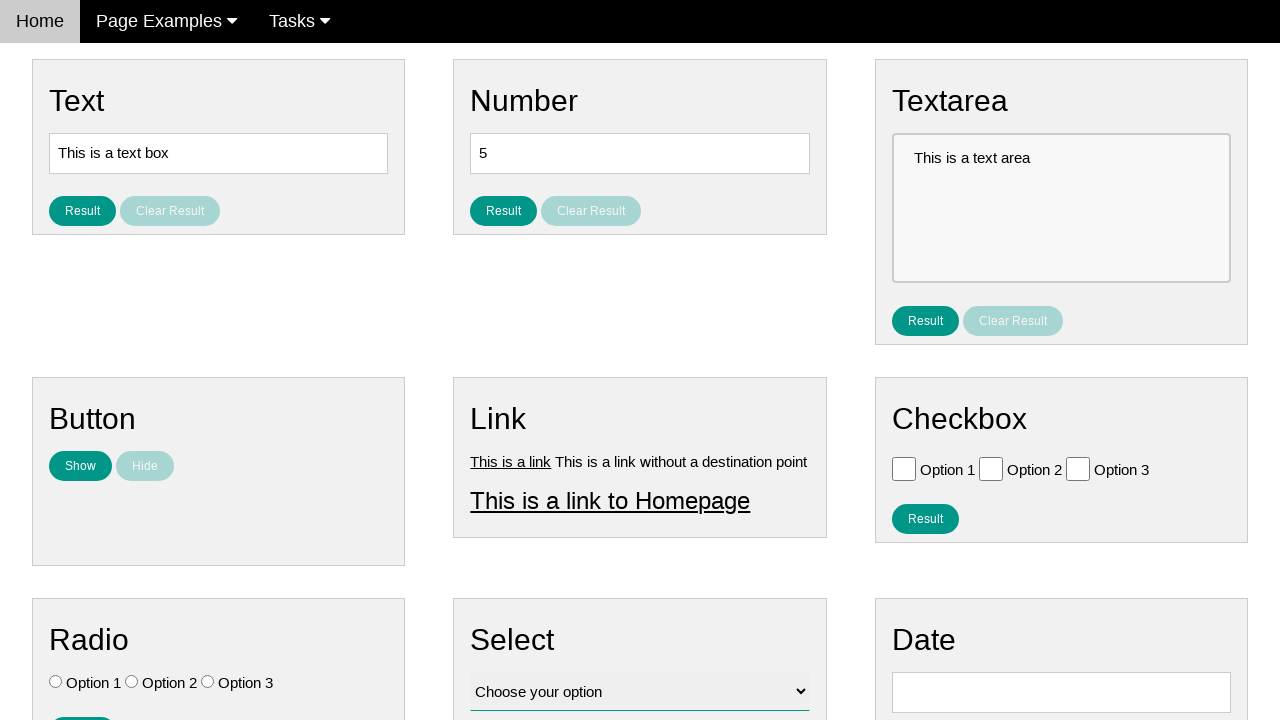

Verified current URL is the actions page
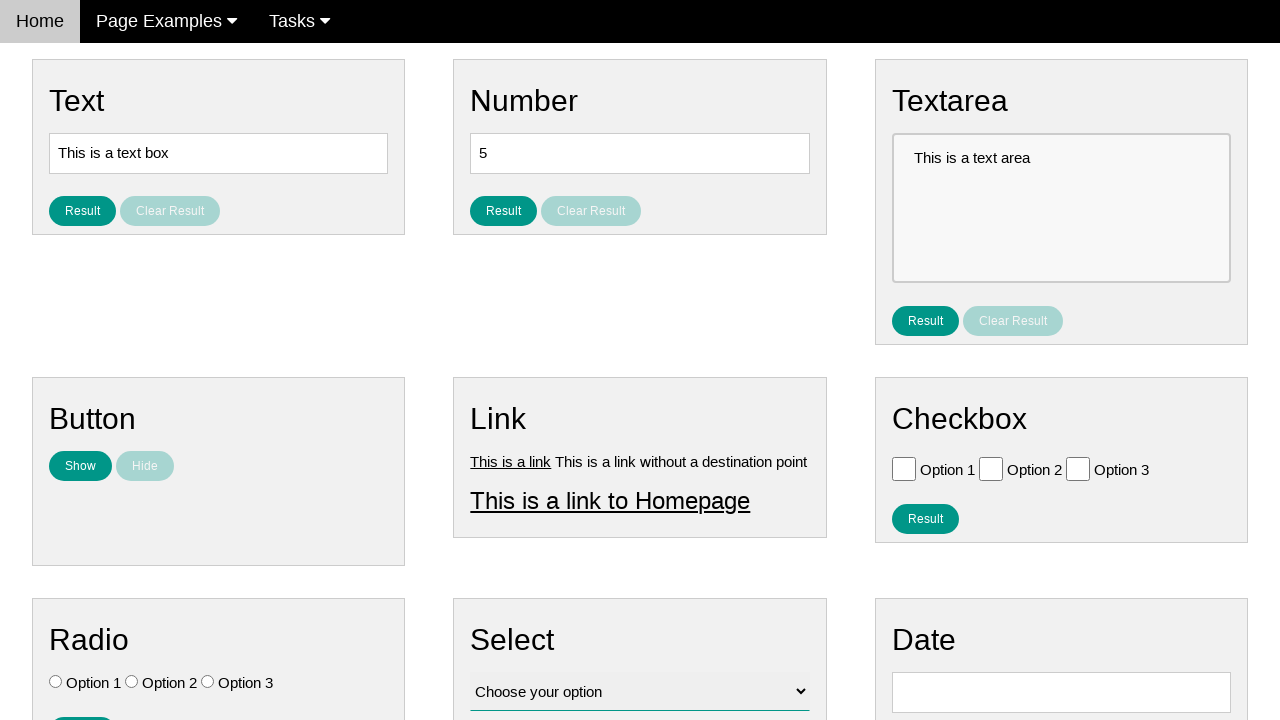

Clicked on link to homepage at (40, 22) on a[href='/site/']
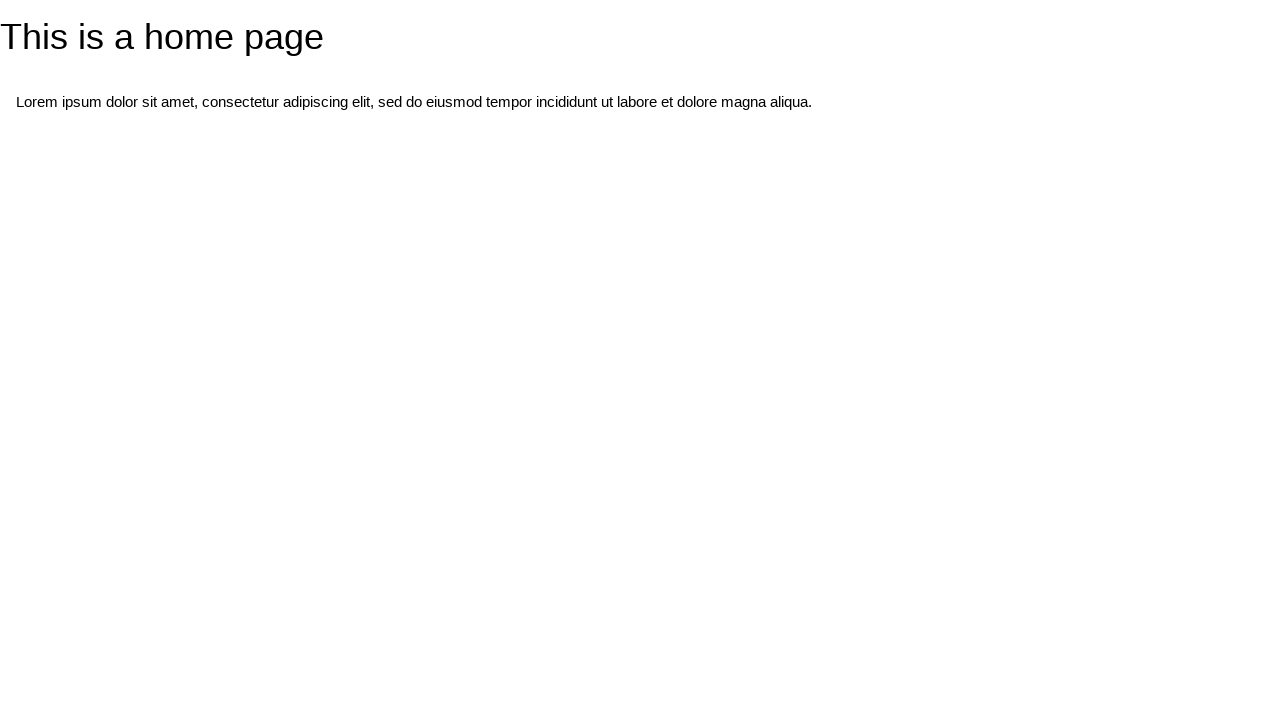

Navigation to homepage completed
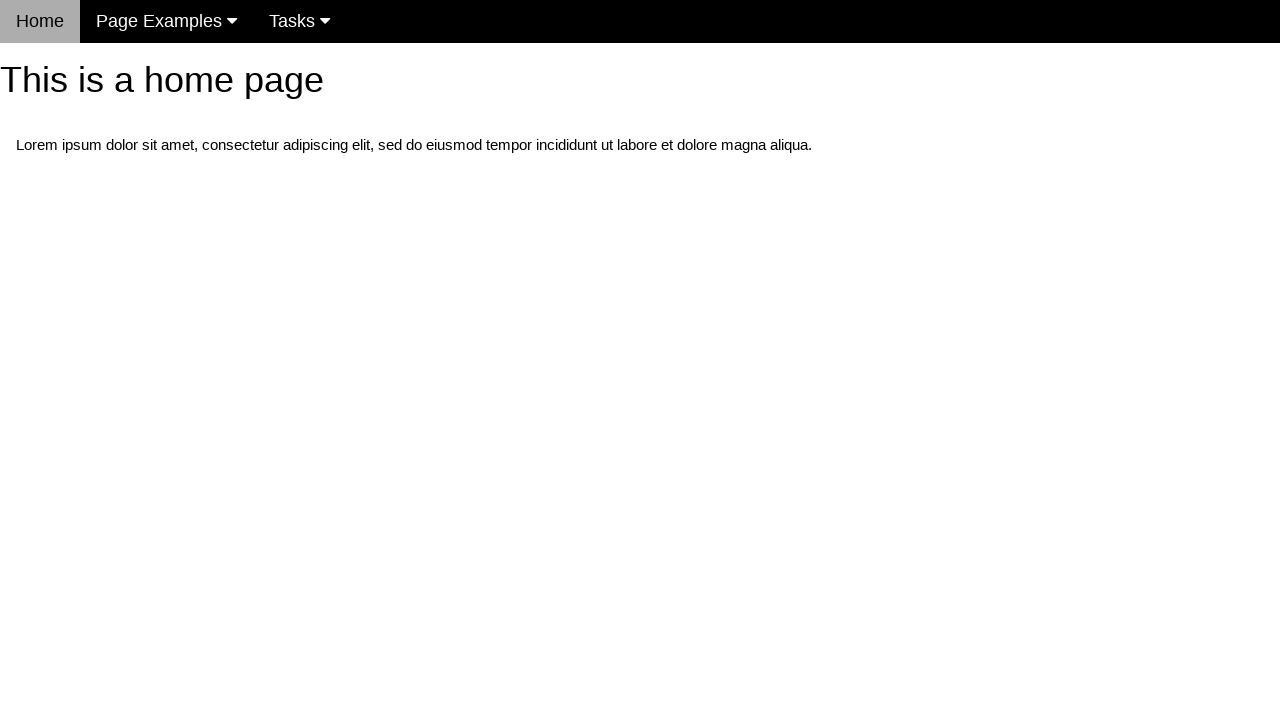

Verified URL changed from actions page
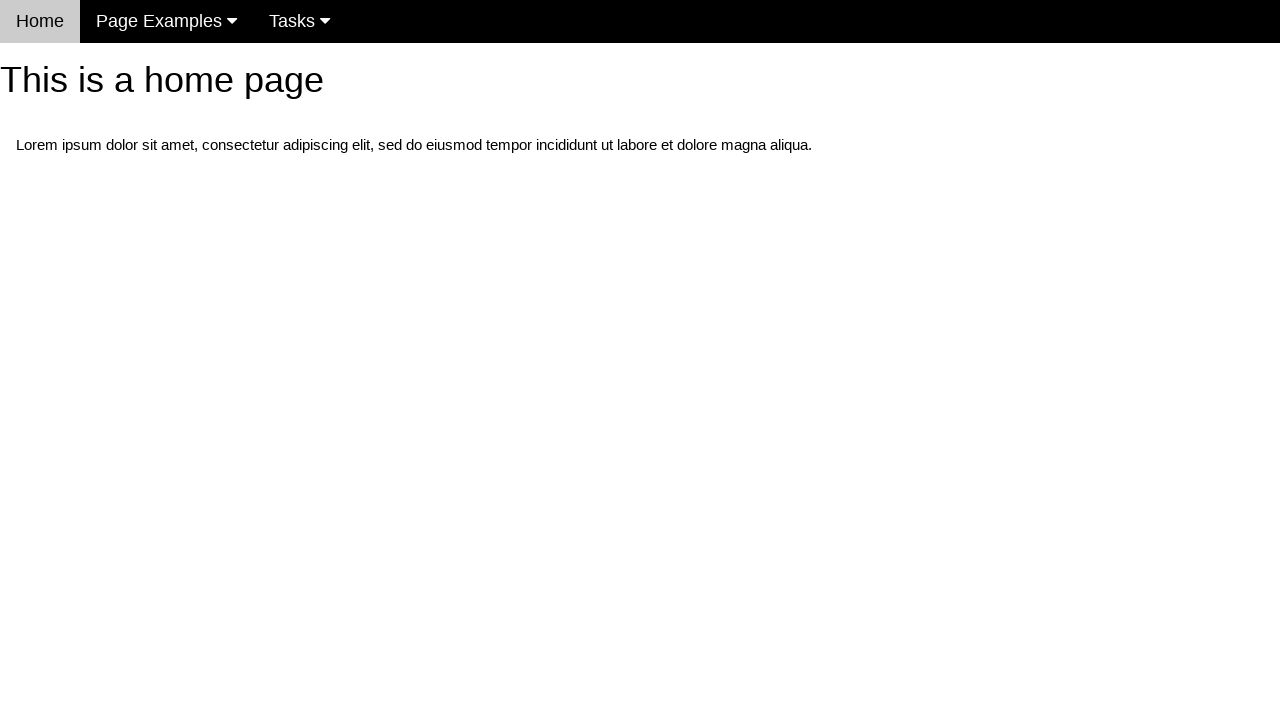

Verified URL is now the homepage
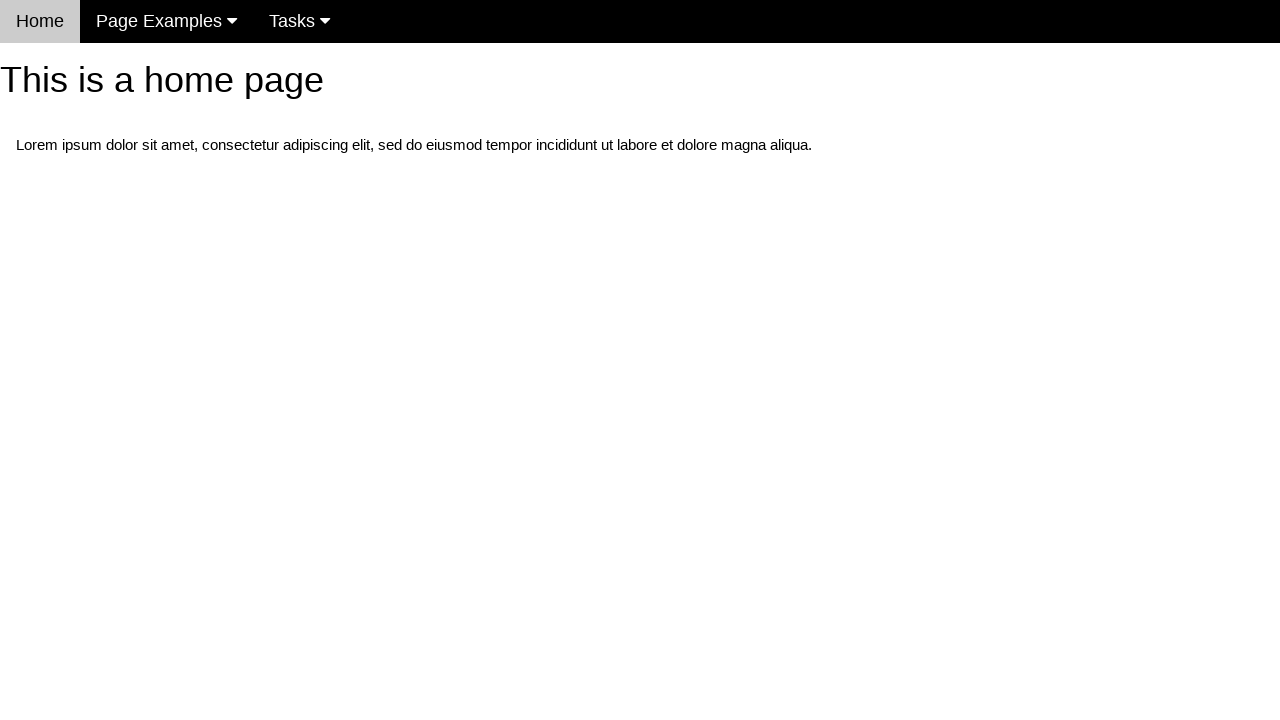

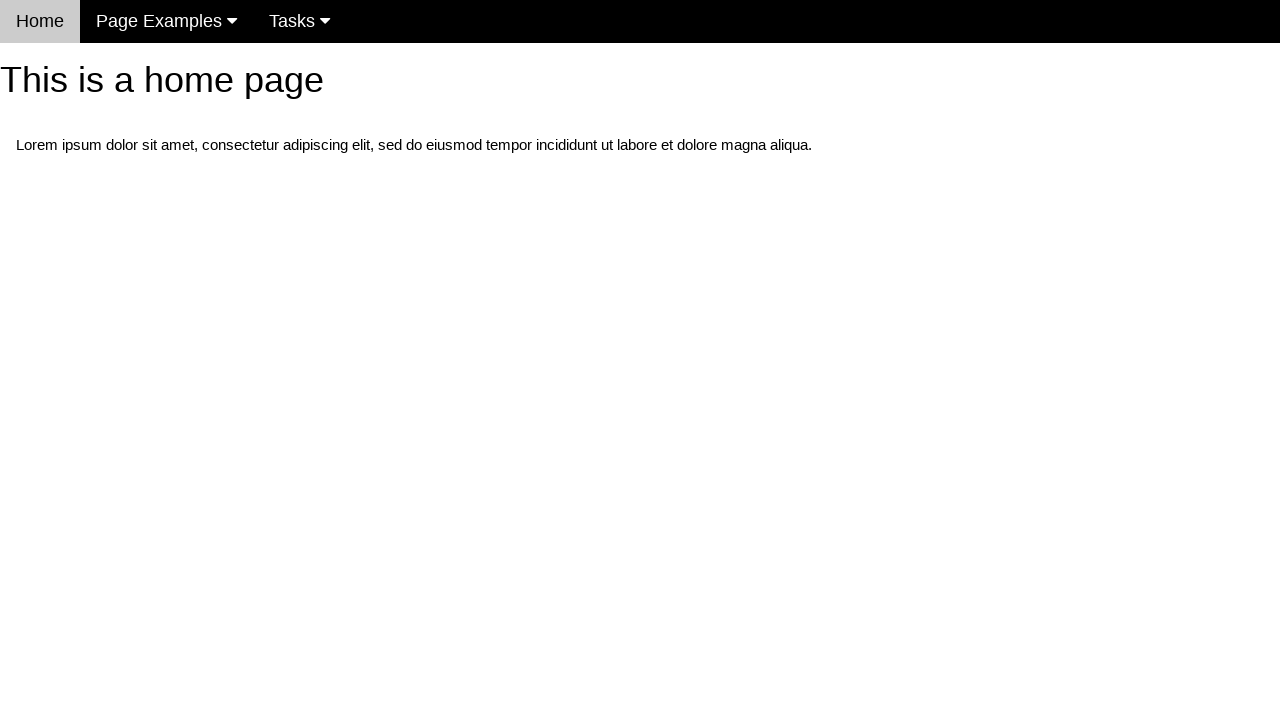